Checks if the submit button is enabled on the quote form

Starting URL: https://www.pixlogix.com/get-a-quote/

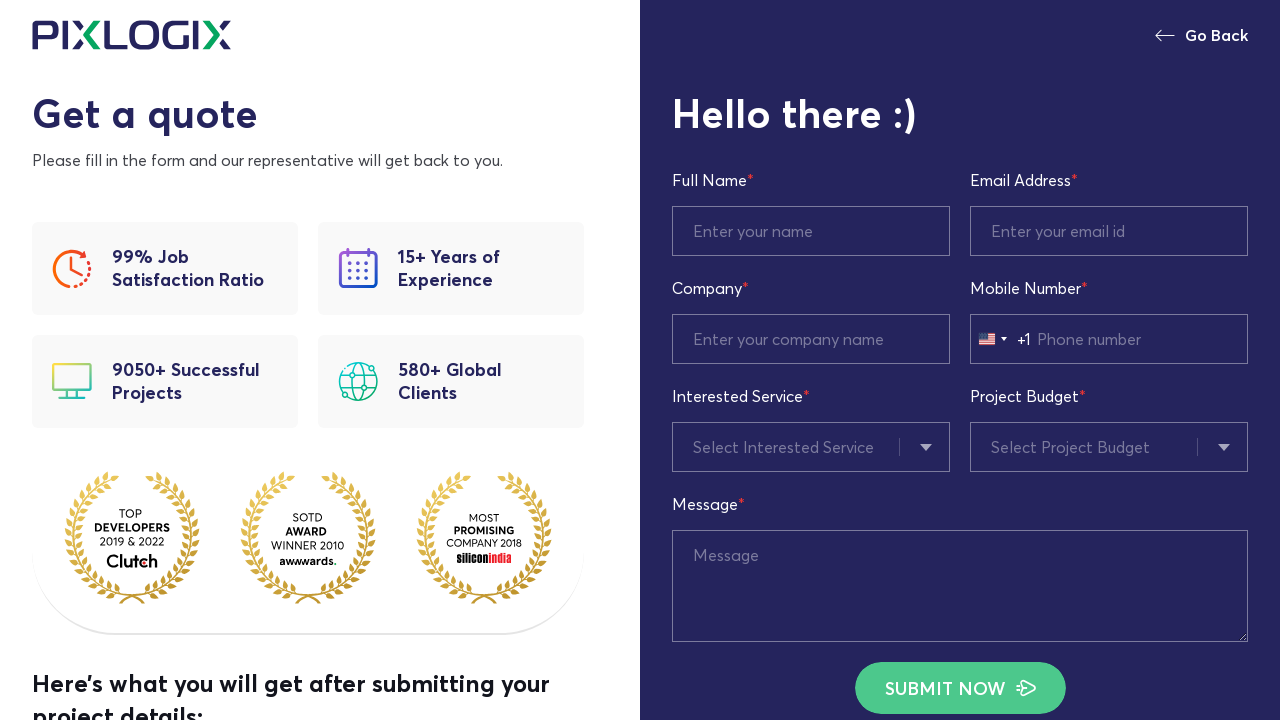

Navigated to quote form page
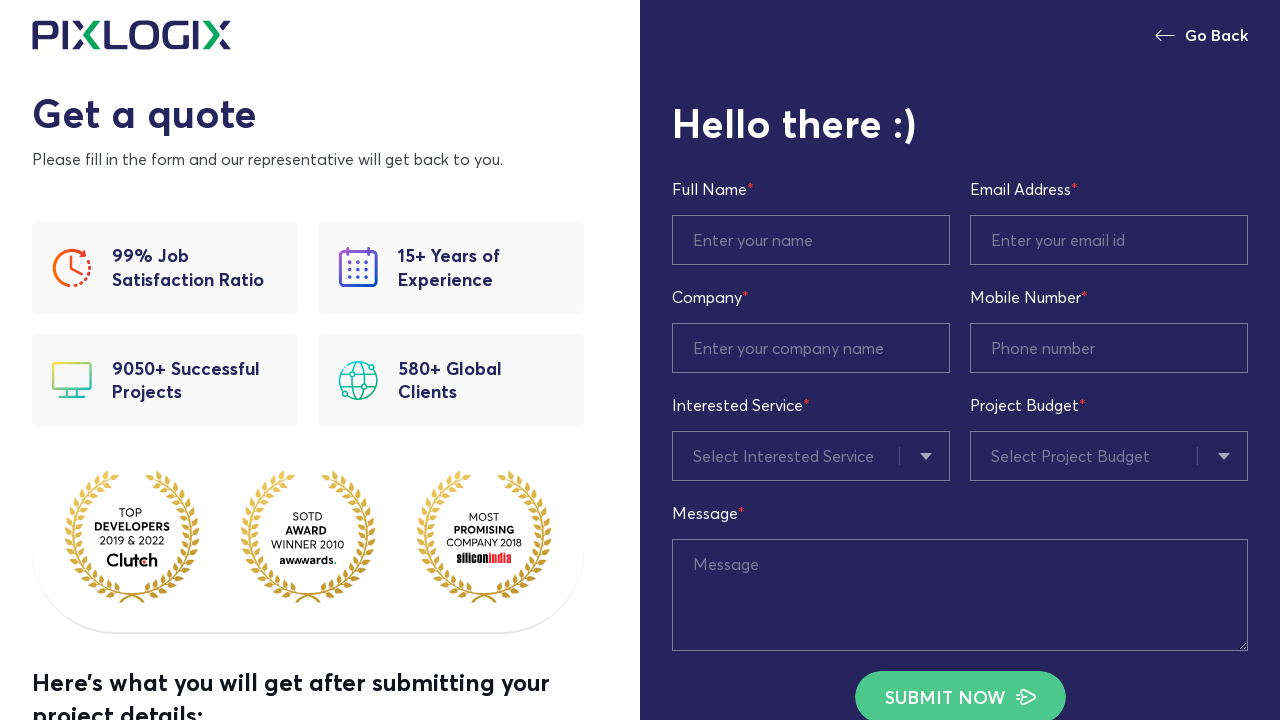

Located the Submit Now button
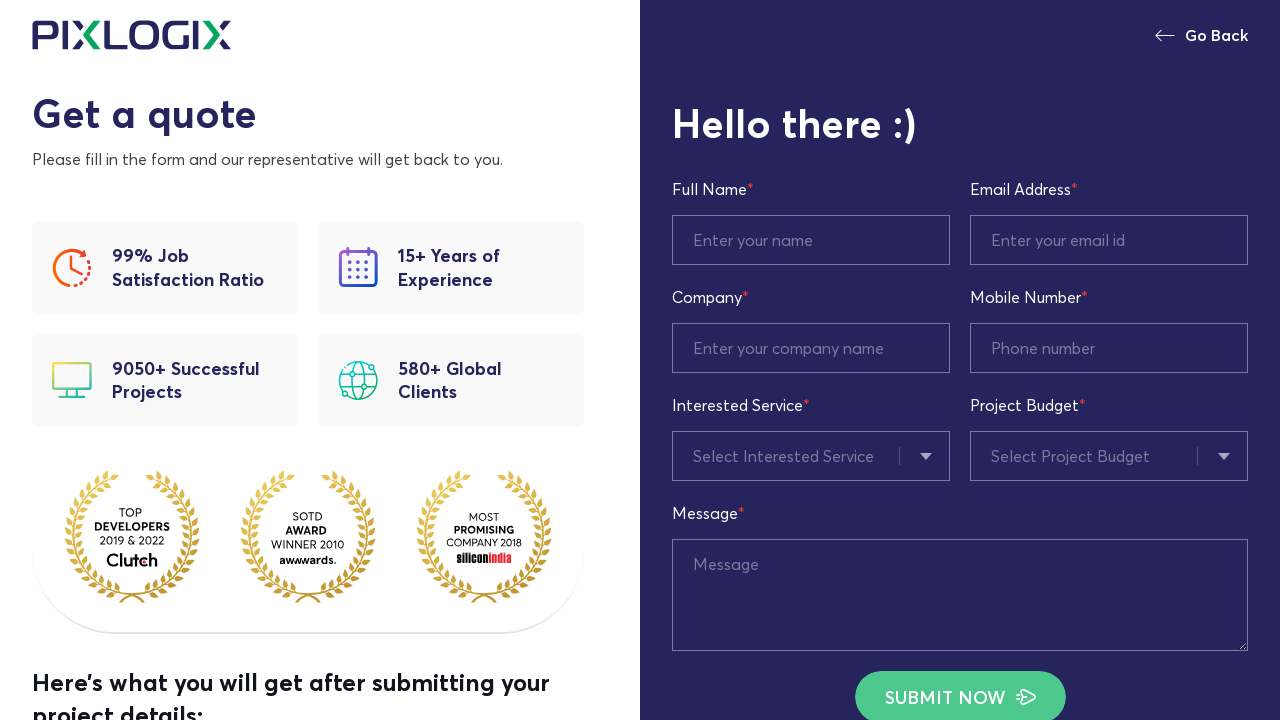

Checked if submit button is enabled: True
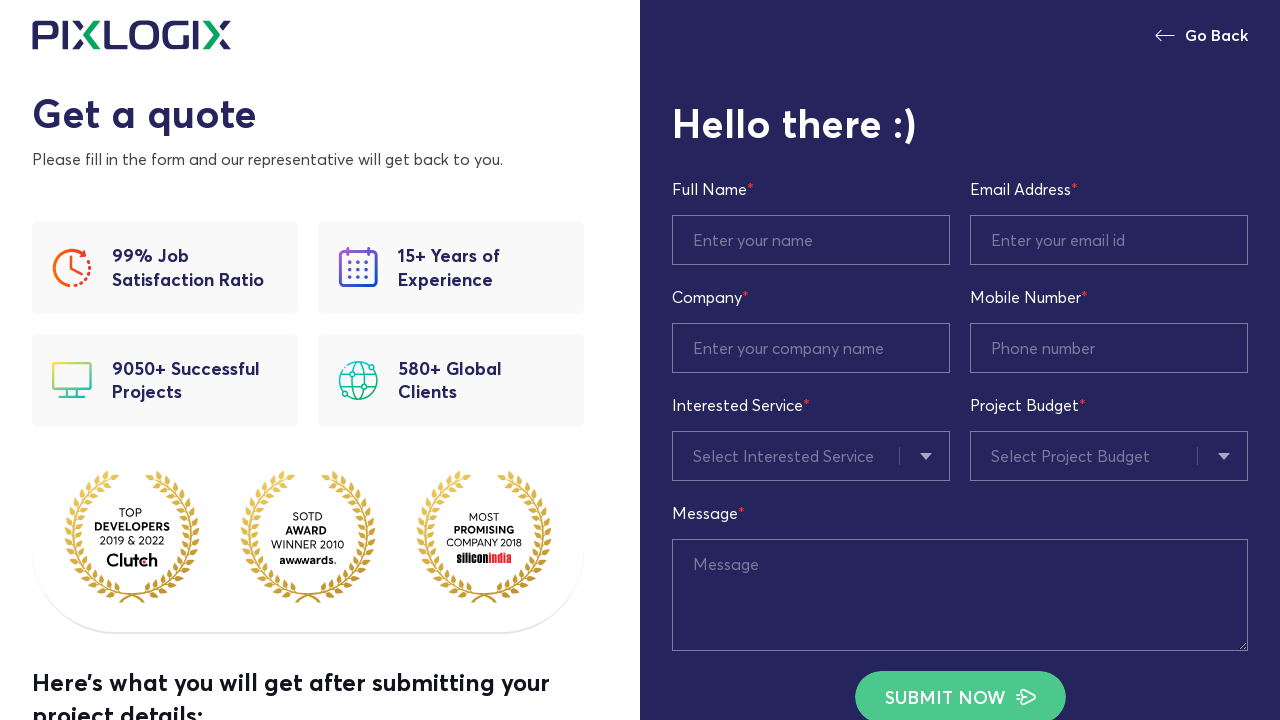

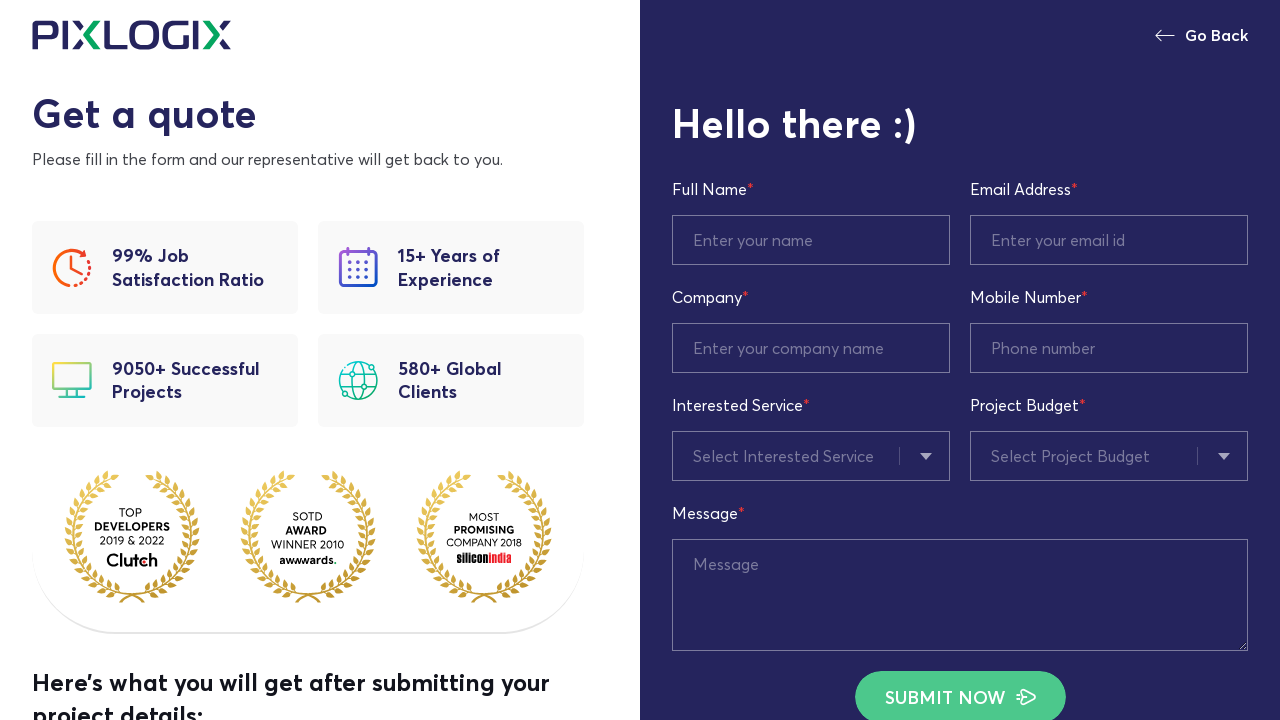